Tests pagination functionality by navigating through multiple pages of a product listing to search for a specific item (Carrot) and verify it can be found across paginated results.

Starting URL: https://rahulshettyacademy.com/seleniumPractise/#/offers

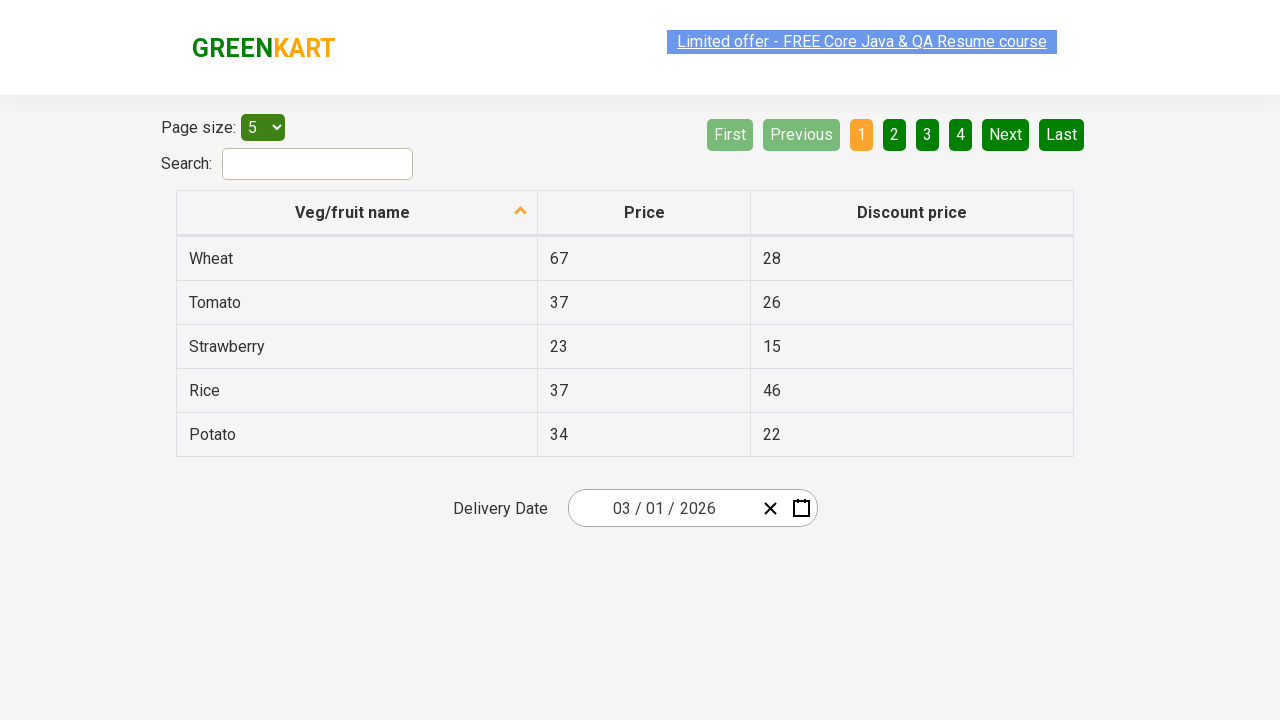

Retrieved all product names from current page
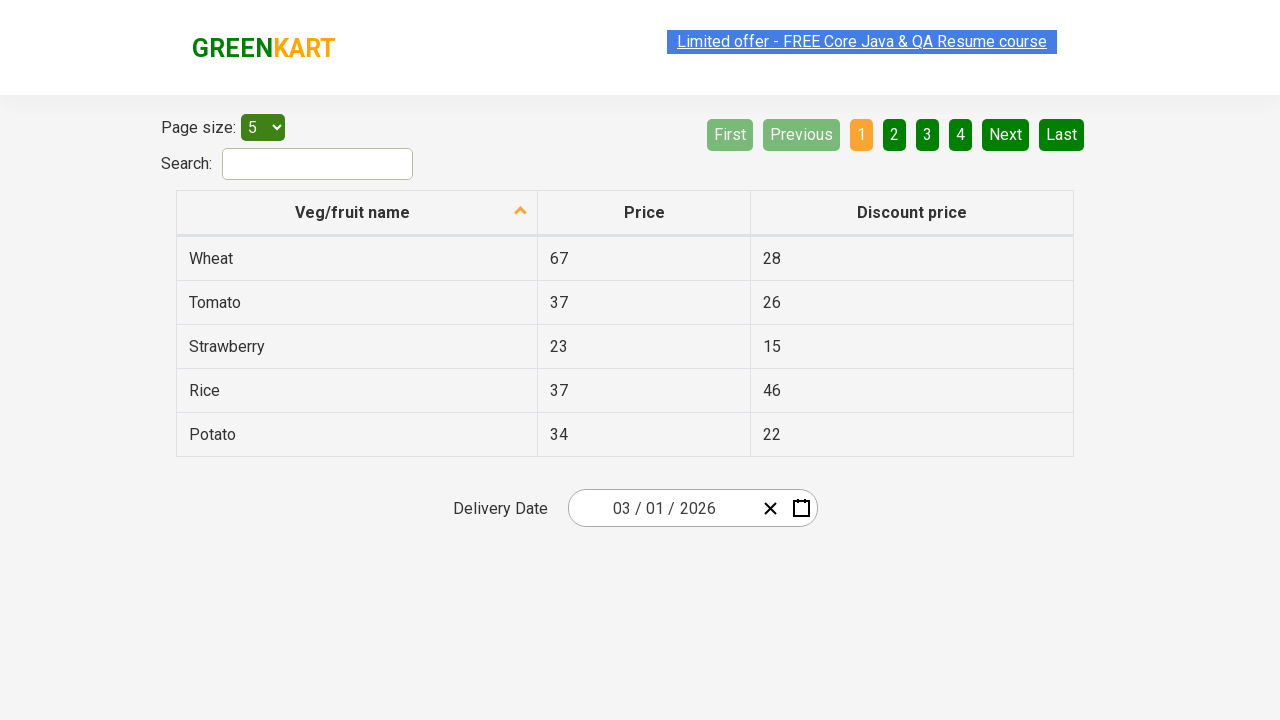

Located Next pagination button
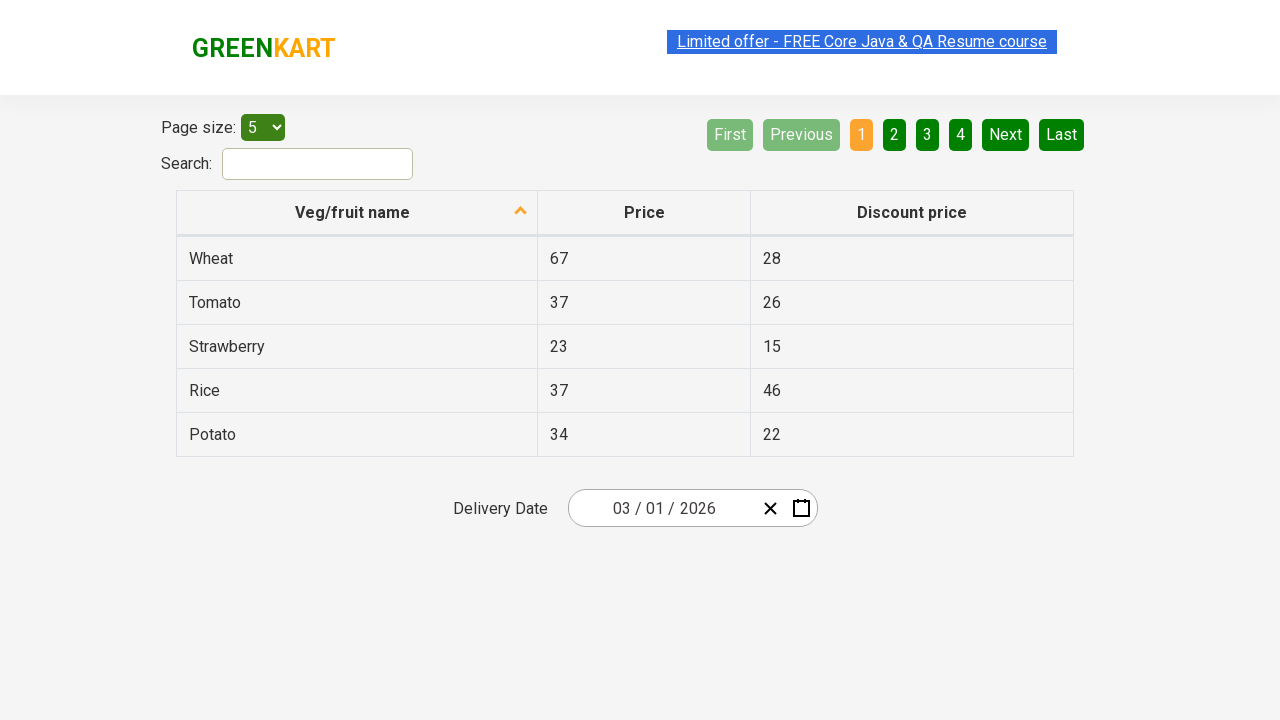

Checked Next button disabled state: false
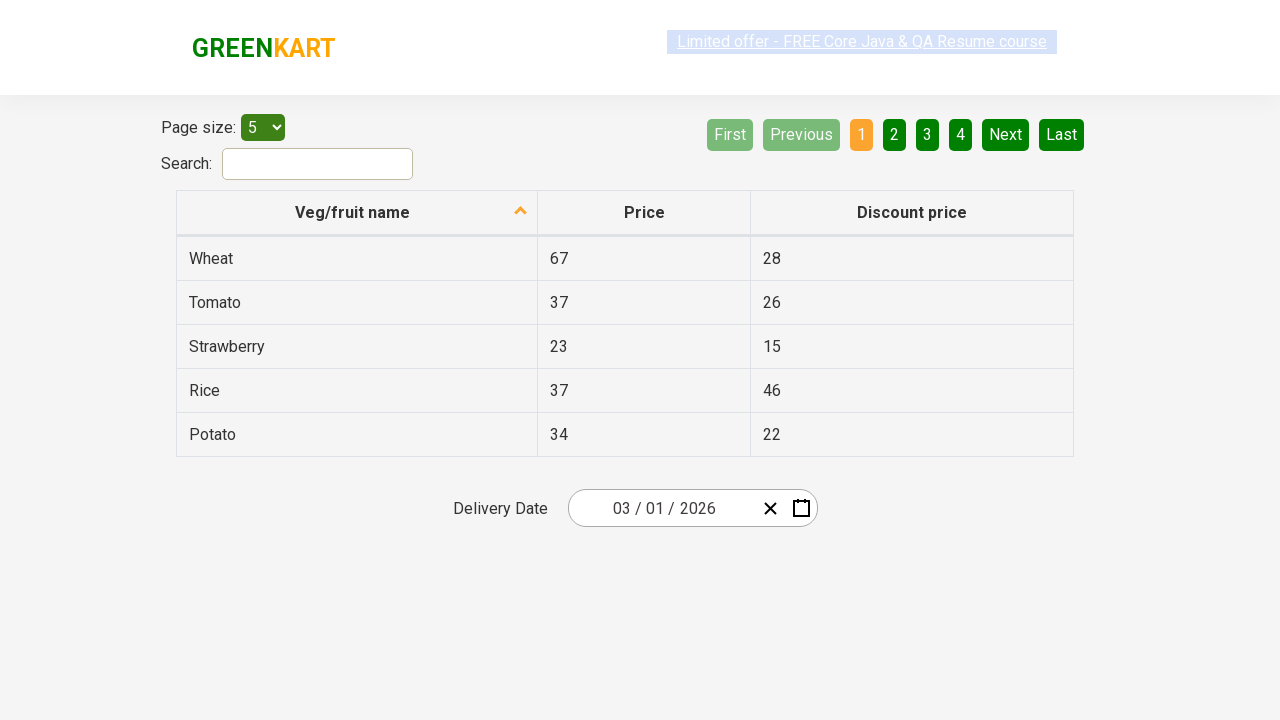

Clicked Next button to navigate to next page at (1006, 134) on [aria-label='Next']
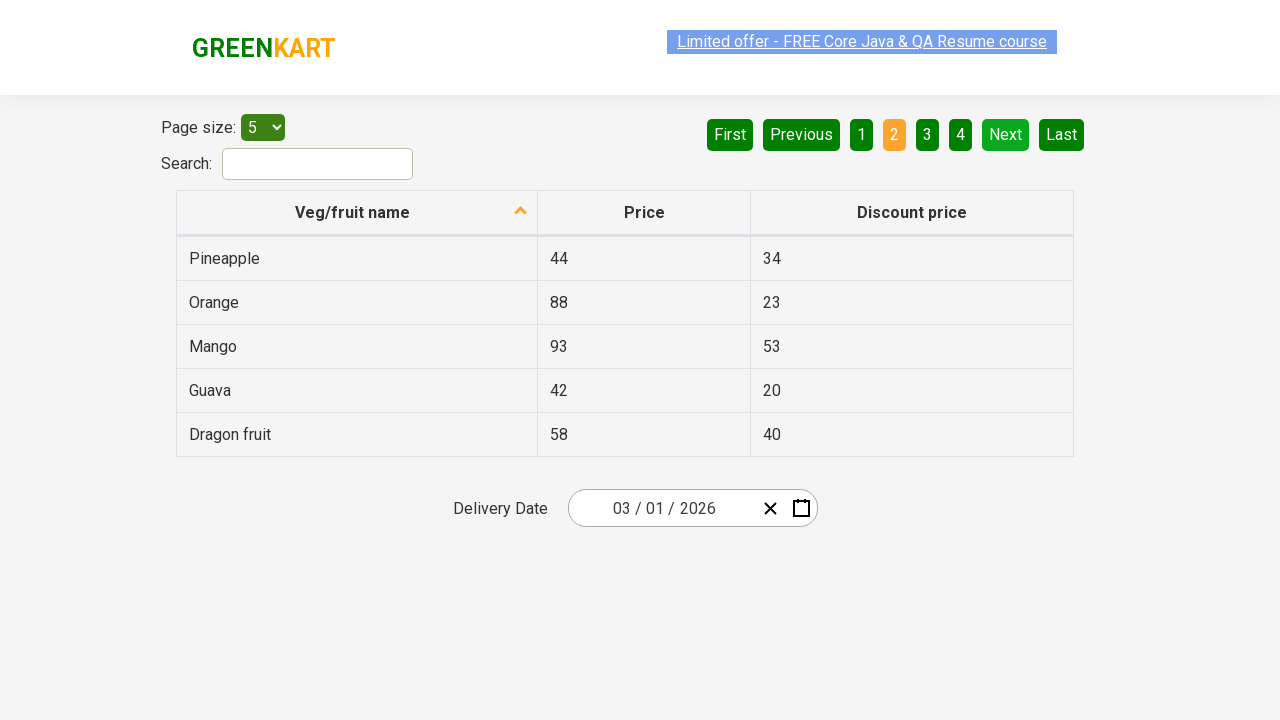

Waited 500ms for table to update with next page content
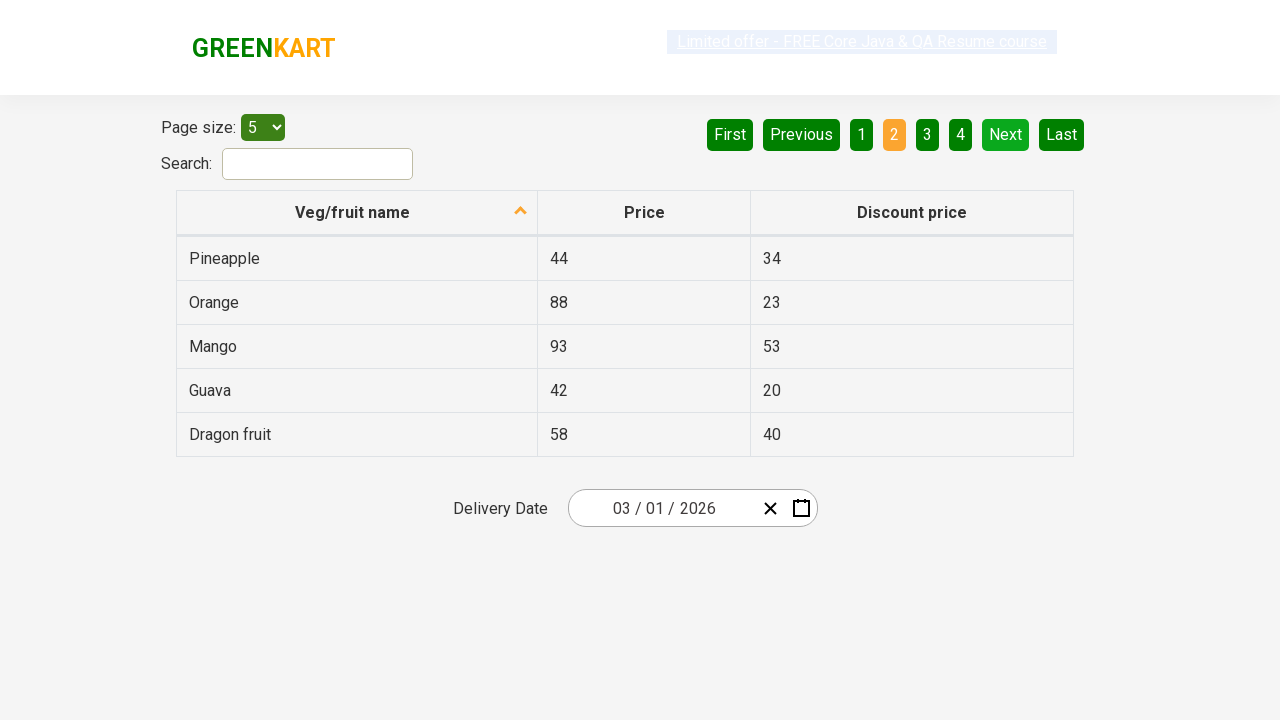

Retrieved all product names from current page
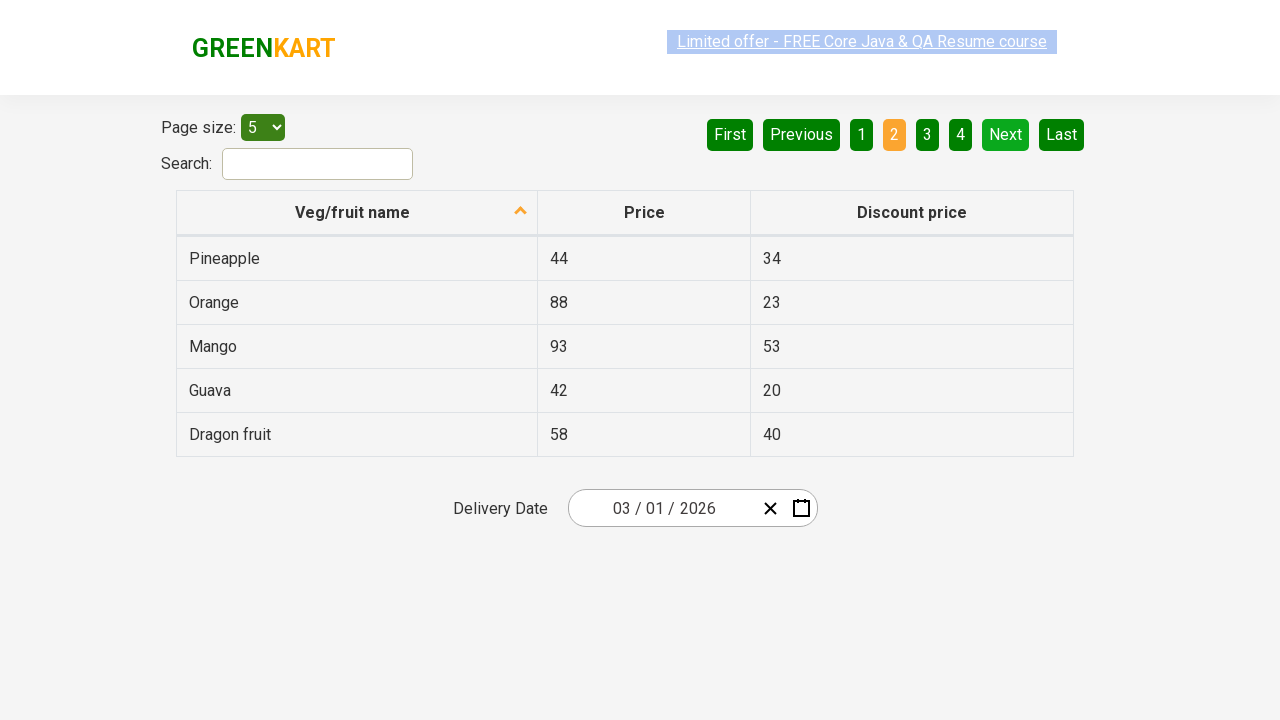

Located Next pagination button
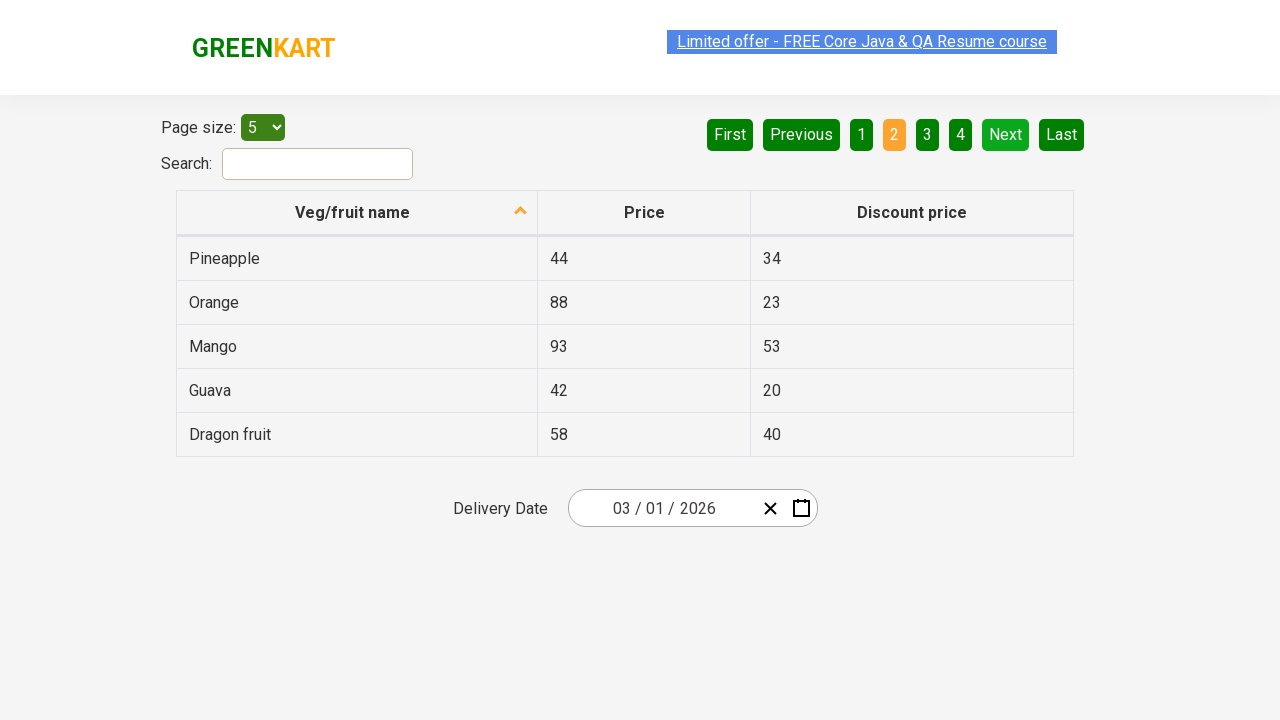

Checked Next button disabled state: false
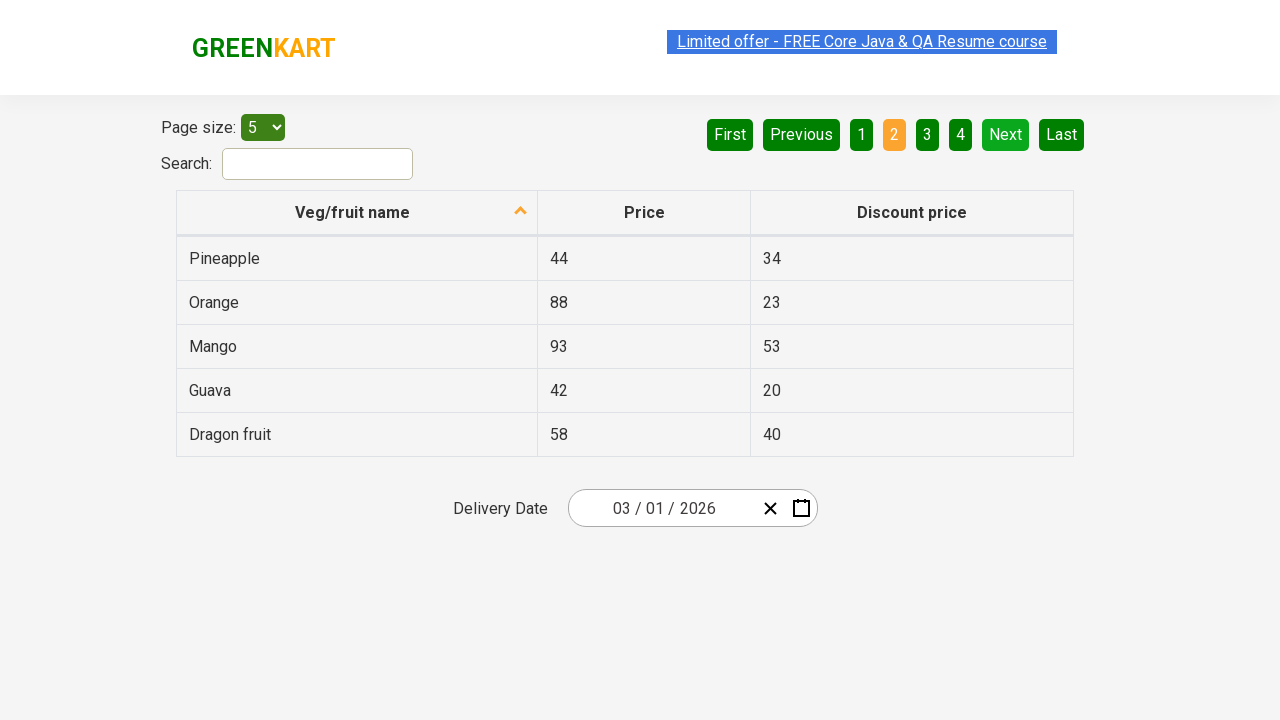

Clicked Next button to navigate to next page at (1006, 134) on [aria-label='Next']
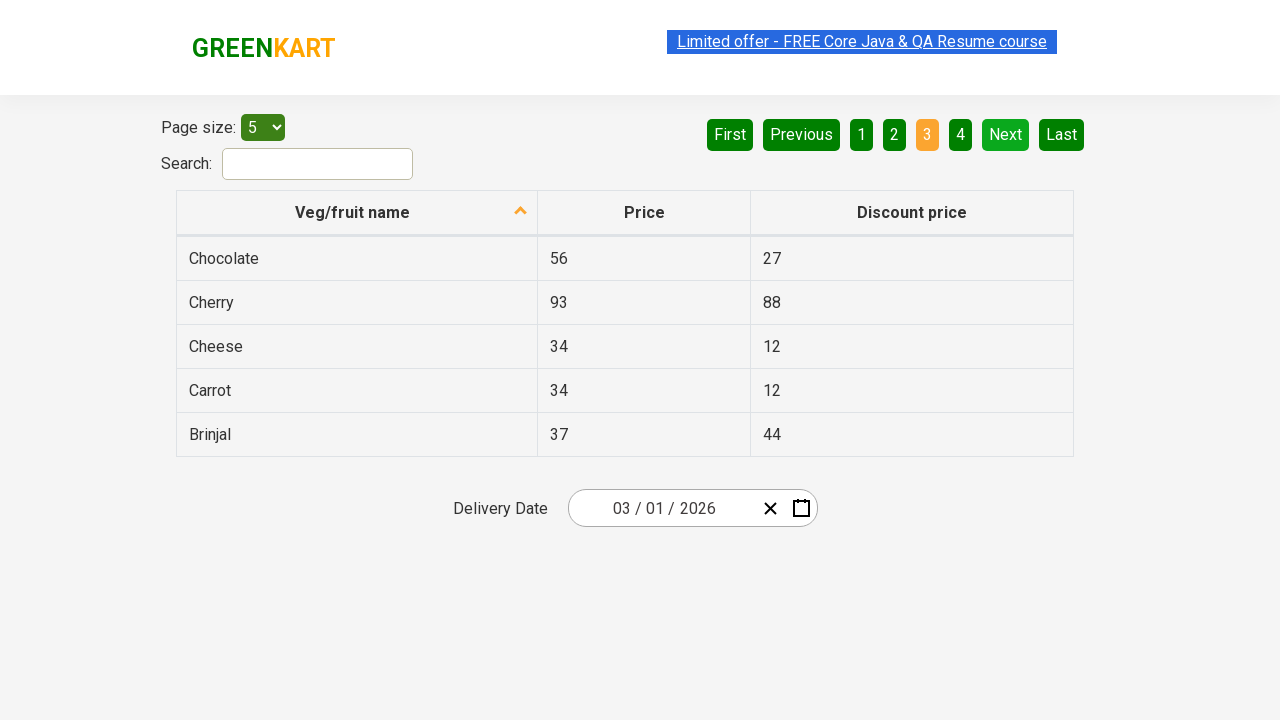

Waited 500ms for table to update with next page content
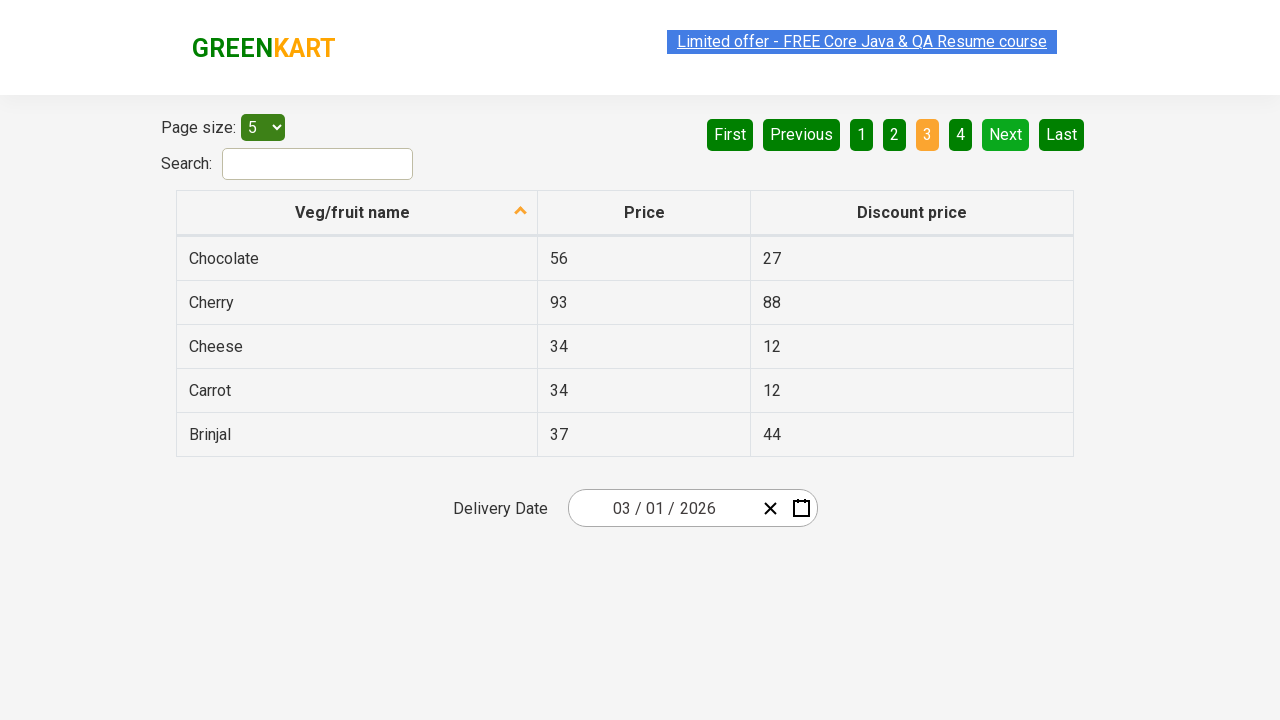

Retrieved all product names from current page
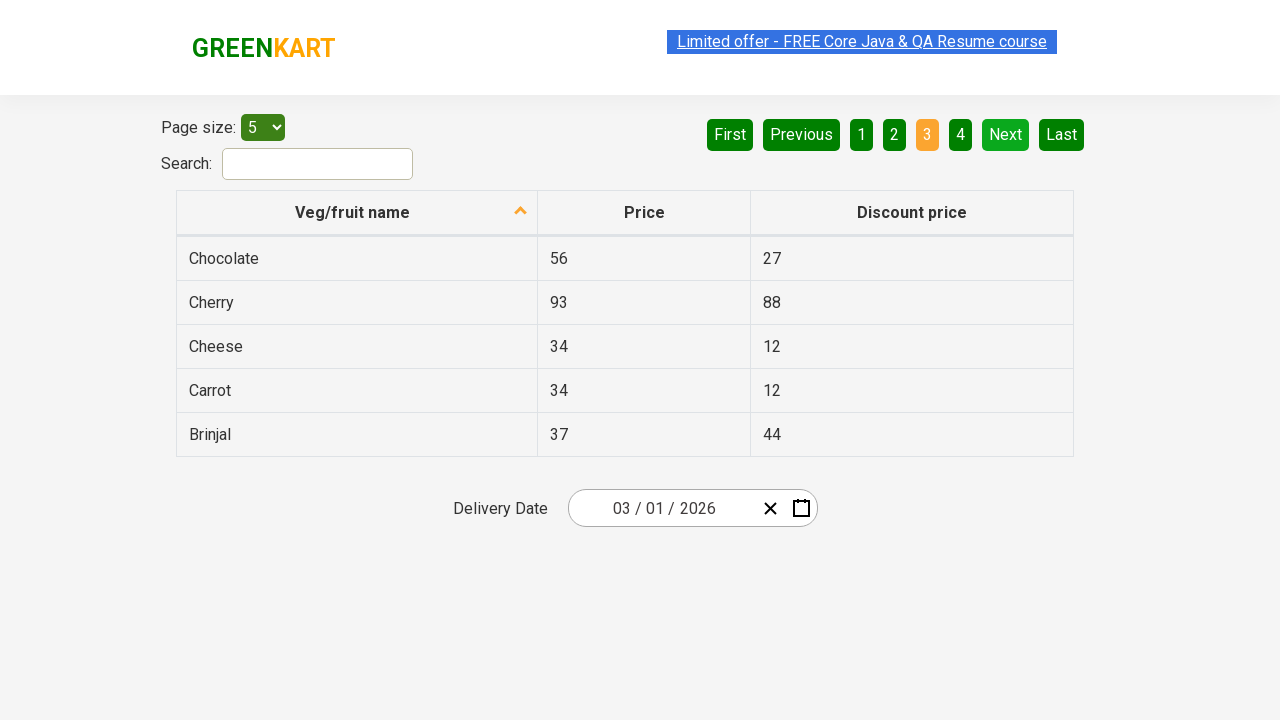

Found 'Carrot' on current page with price: 34
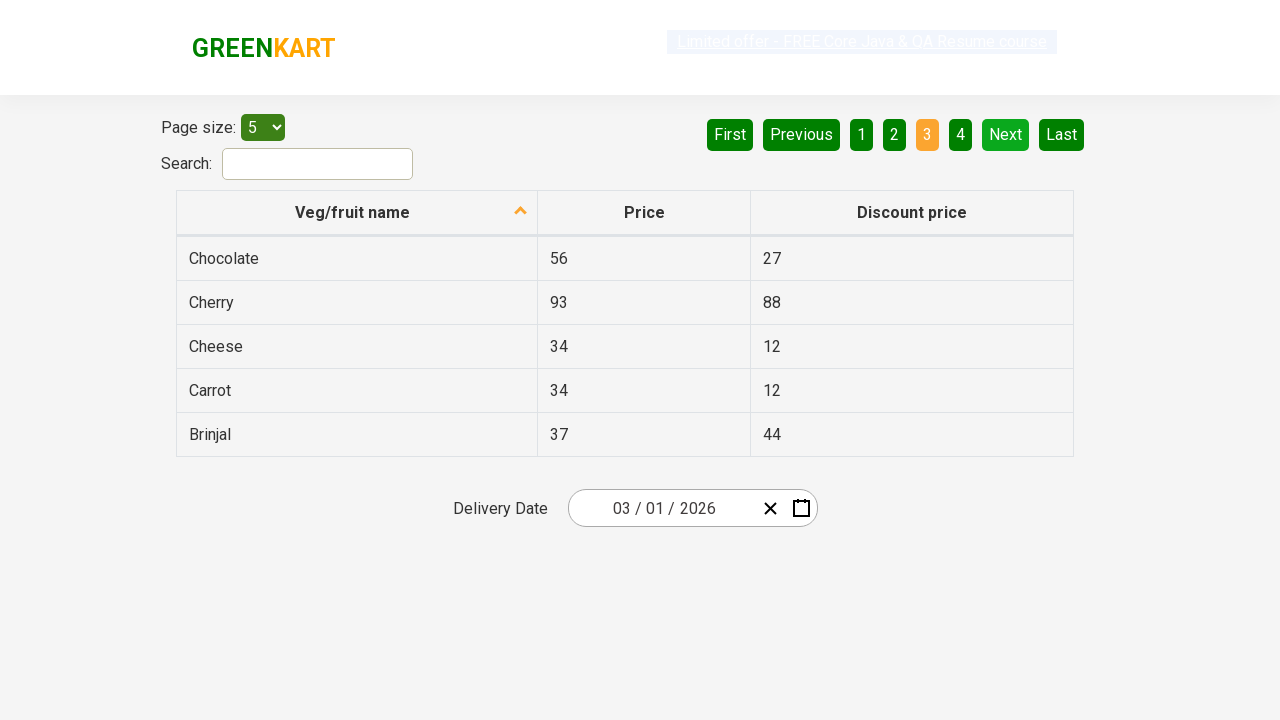

Verified product table is visible on final page
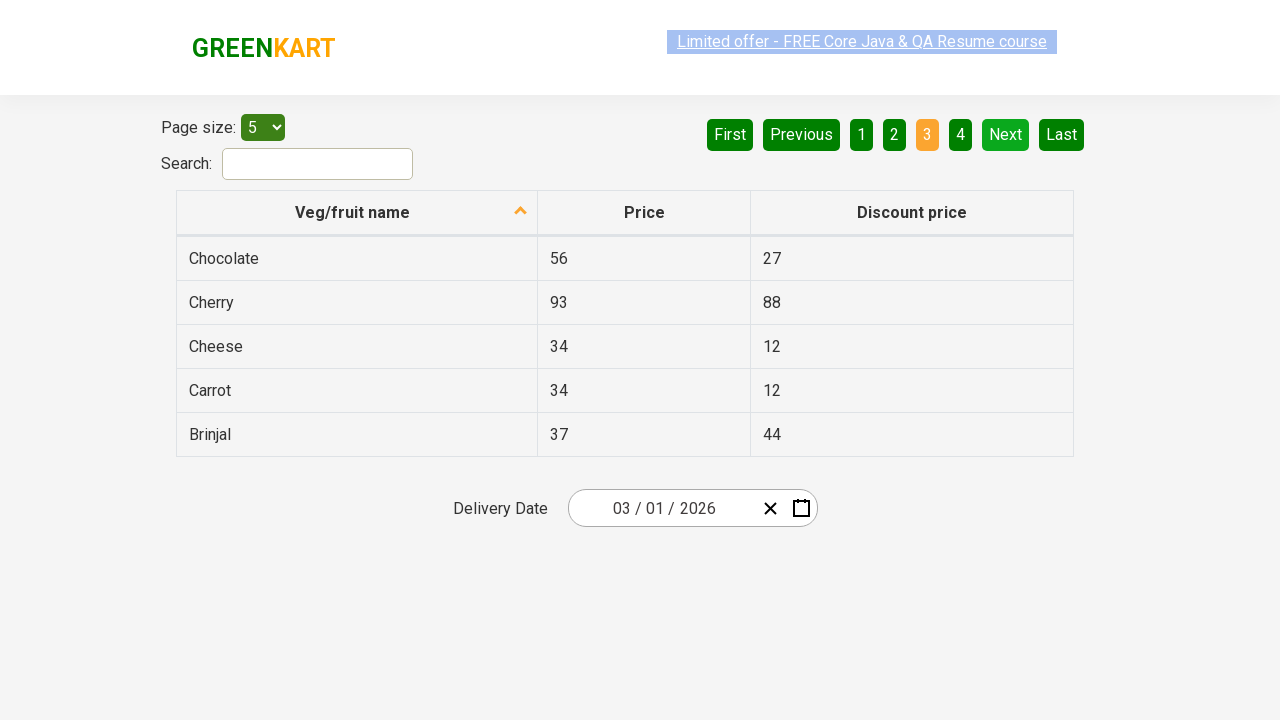

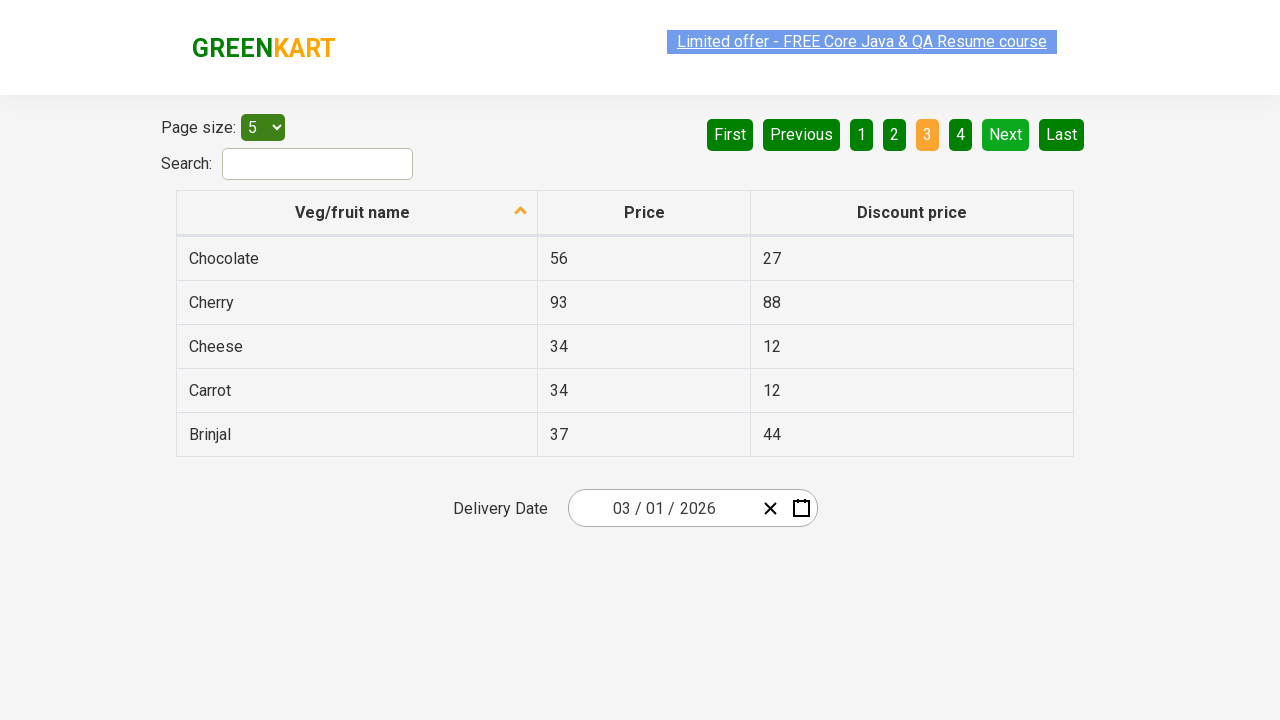